Selects Option 1 from the dropdown and validates that it is properly selected

Starting URL: http://the-internet.herokuapp.com/dropdown

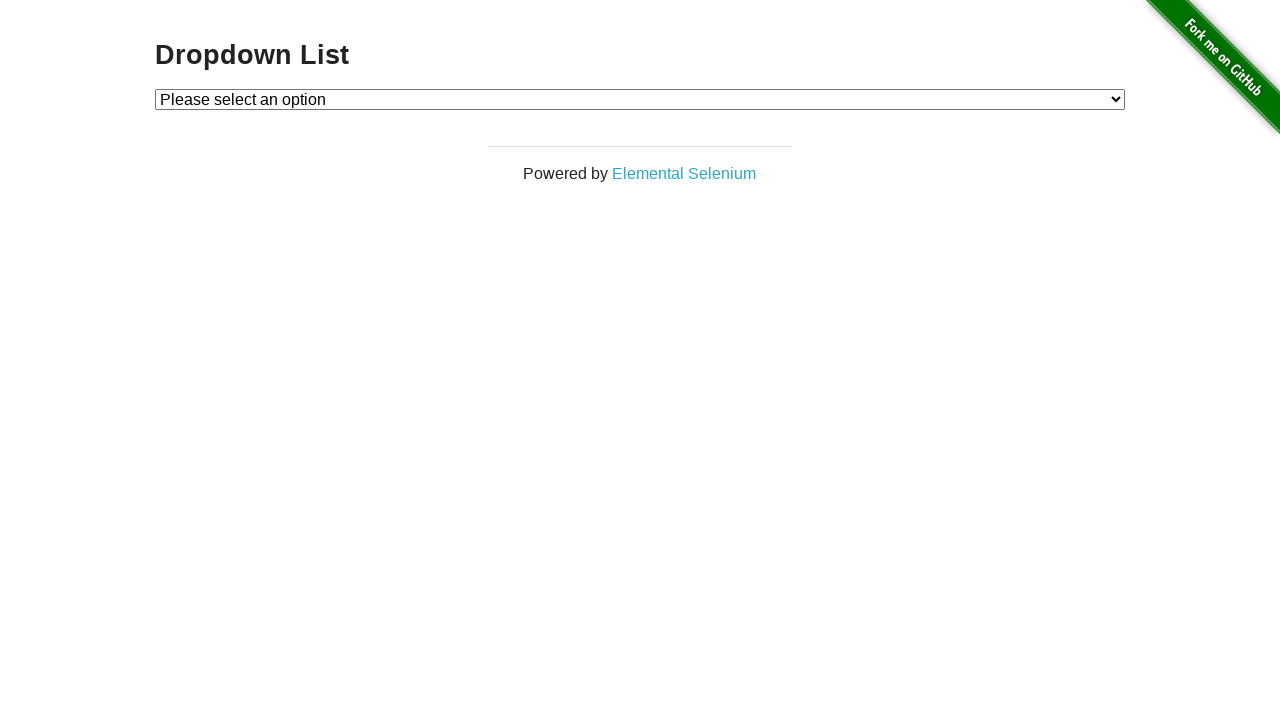

Dropdown element loaded and is visible
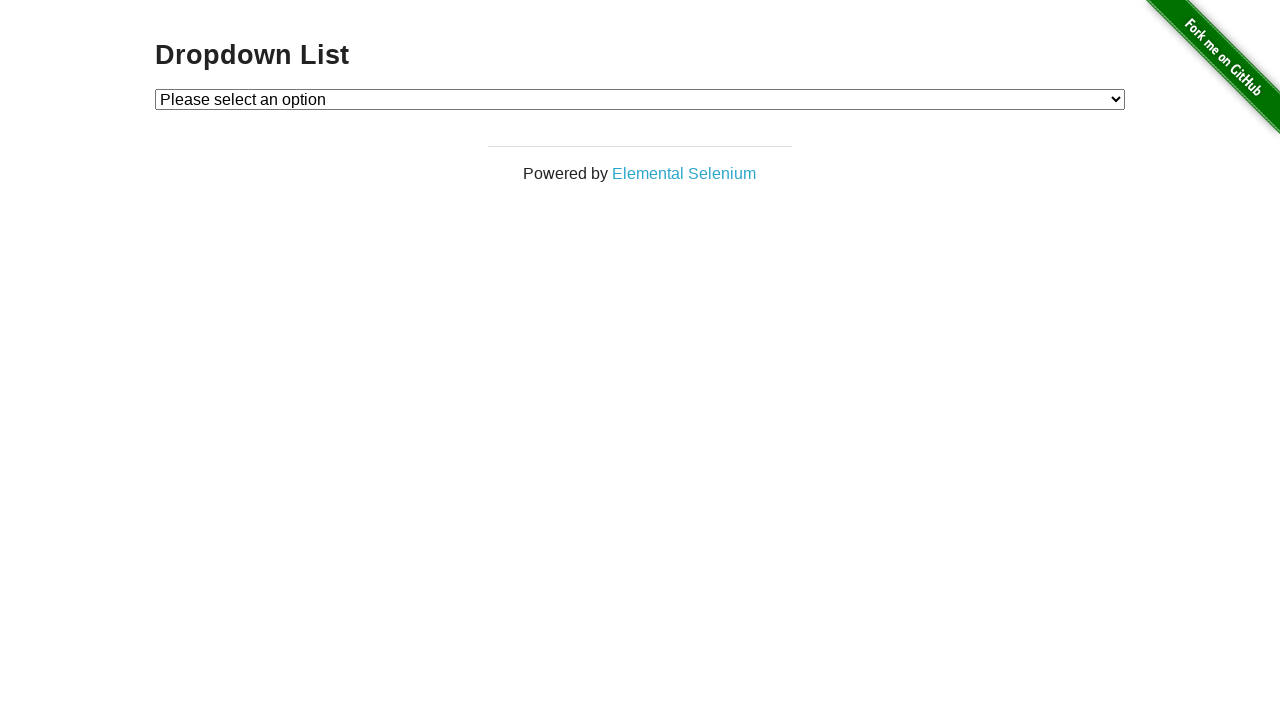

Selected Option 1 from dropdown by index on select#dropdown
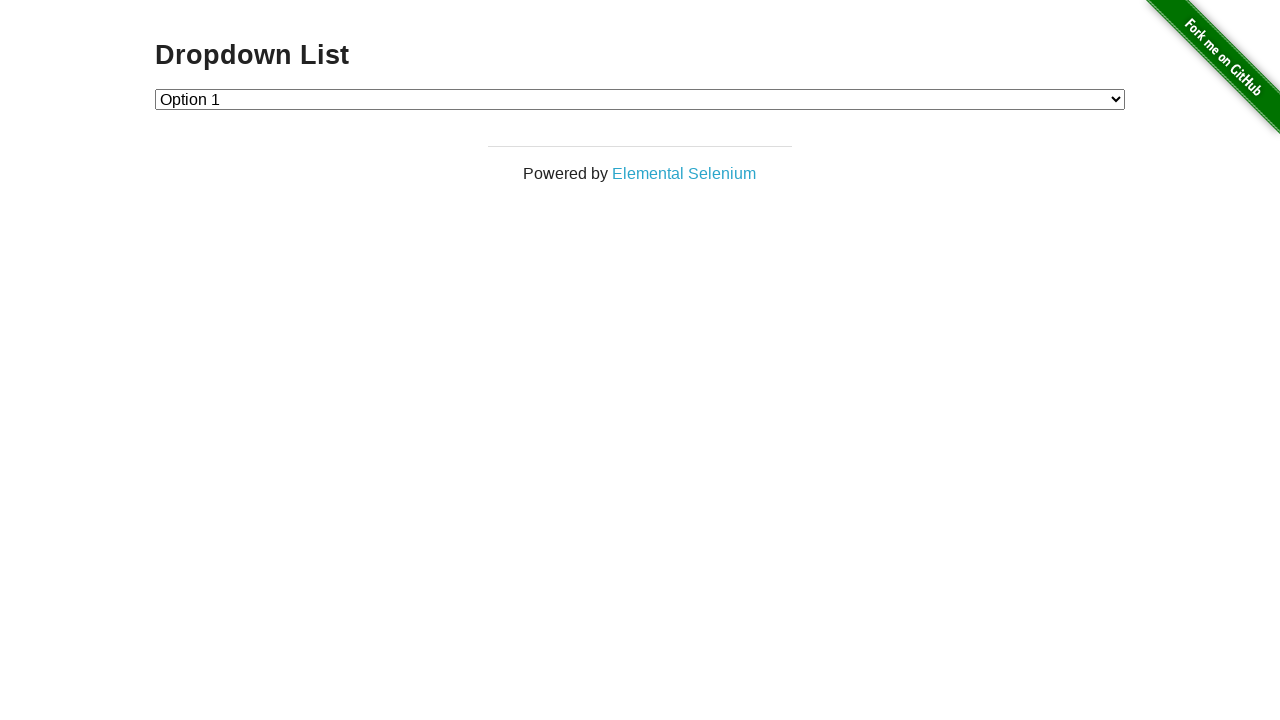

Retrieved selected option text: 'Option 1'
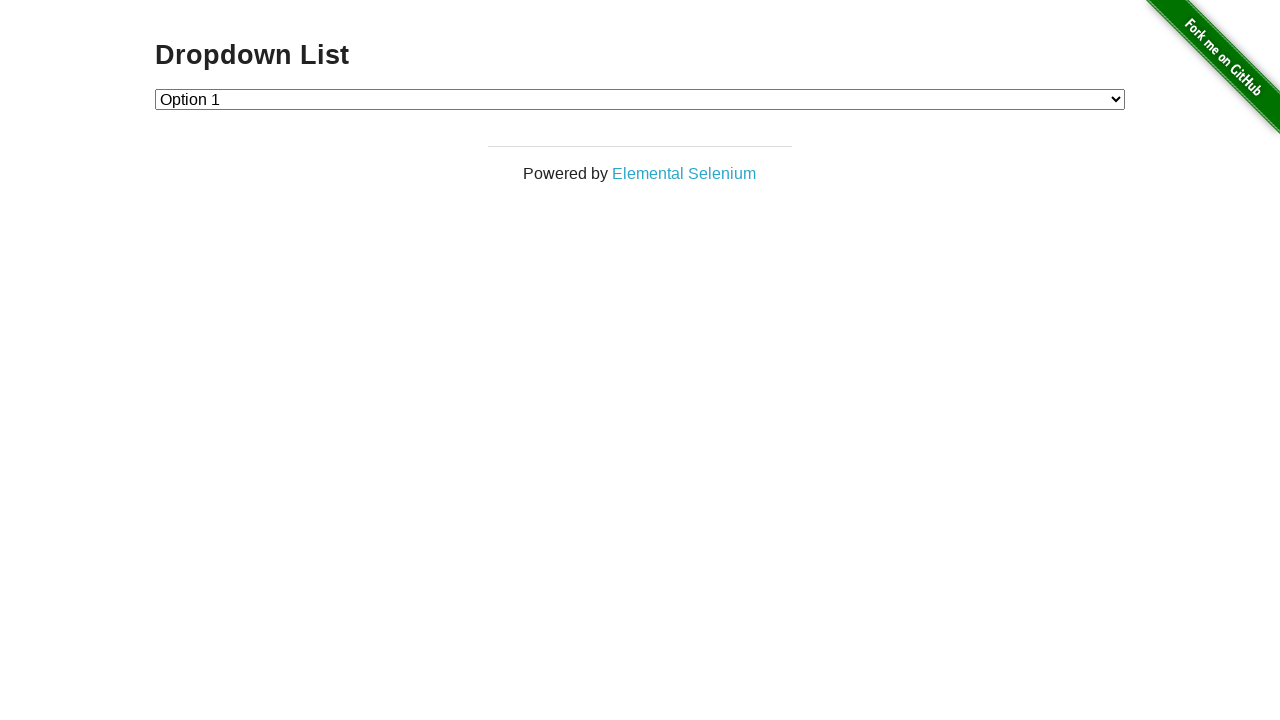

Validated that Option 1 is properly selected
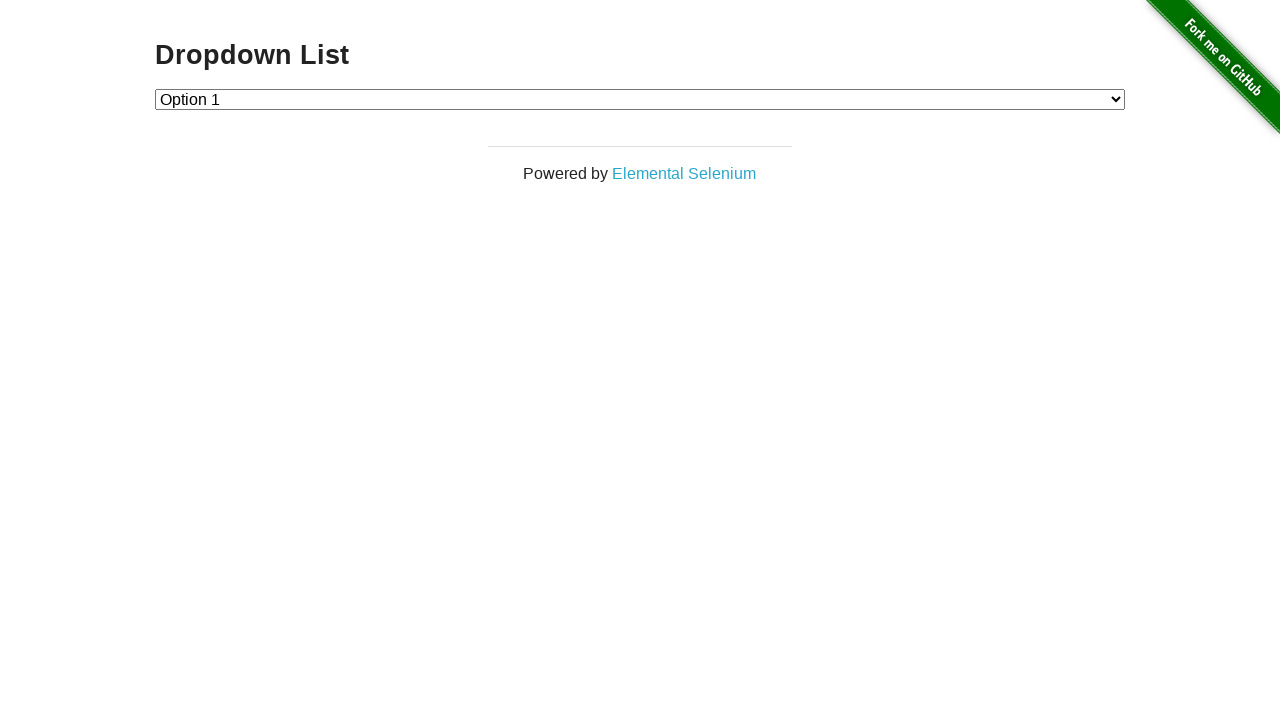

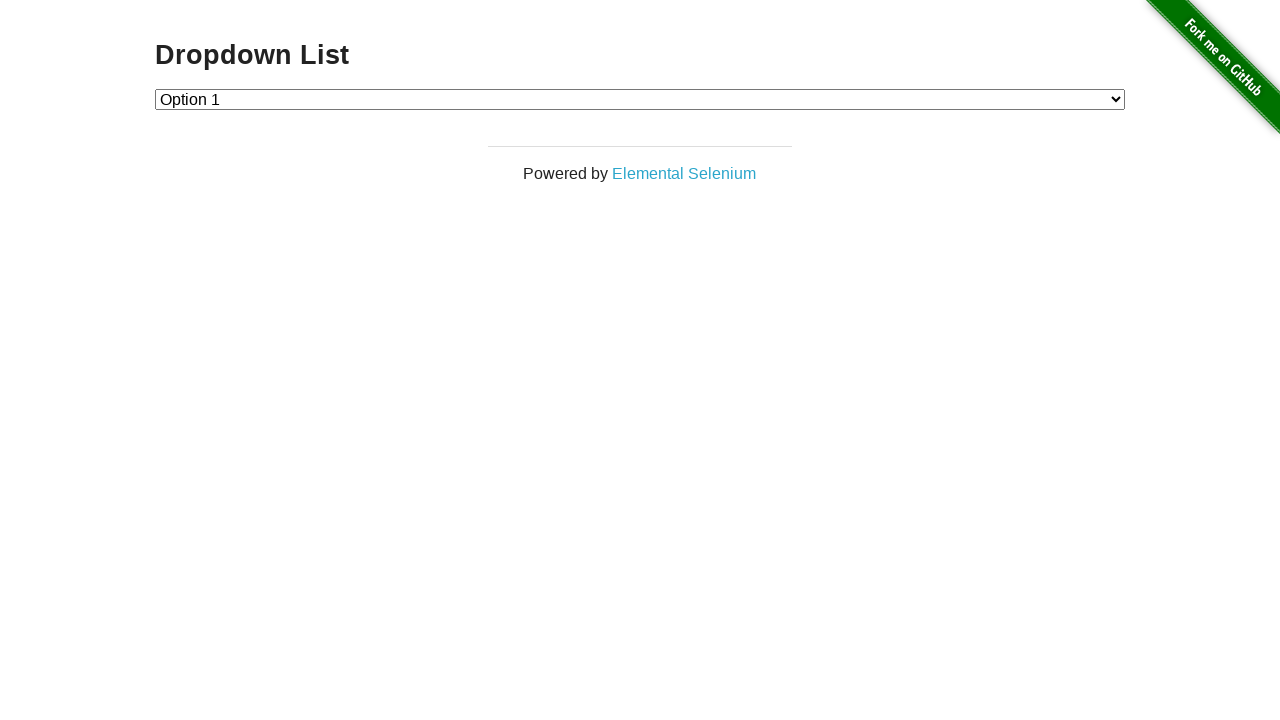